Tests that new items are appended to the bottom of the todo list by creating 3 items and verifying the count

Starting URL: https://demo.playwright.dev/todomvc

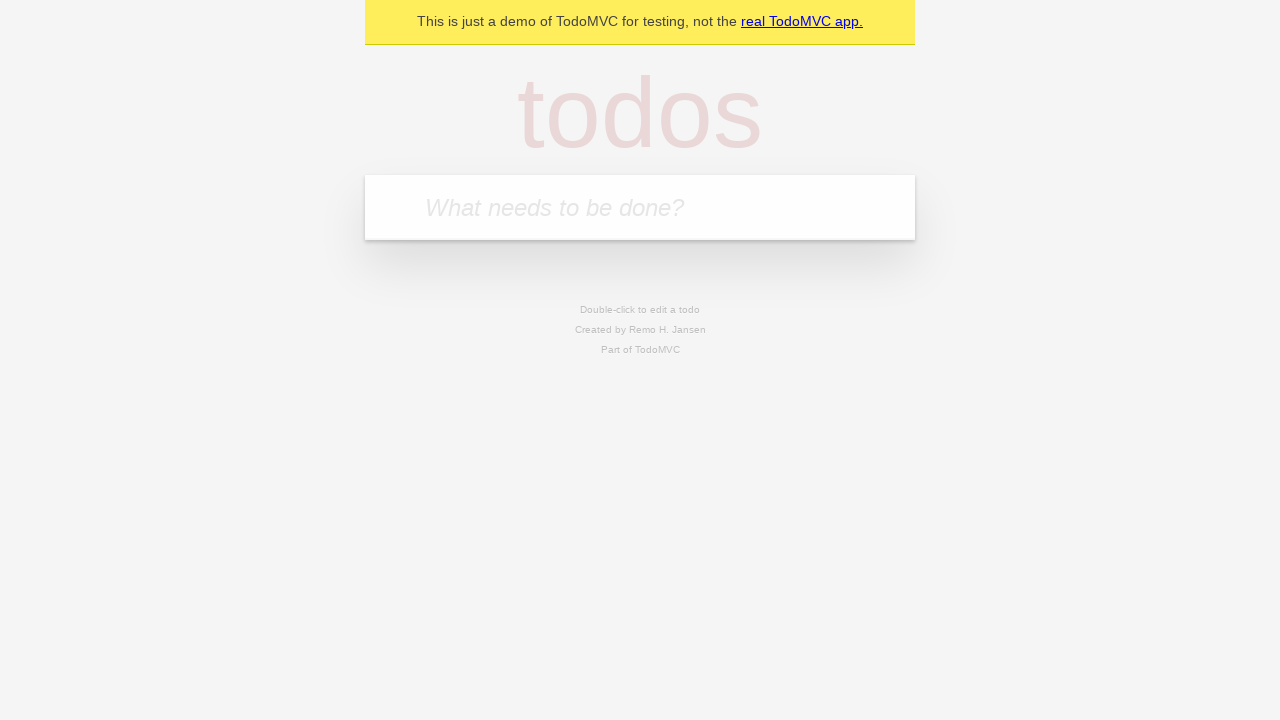

Filled todo input with 'buy some cheese' on internal:attr=[placeholder="What needs to be done?"i]
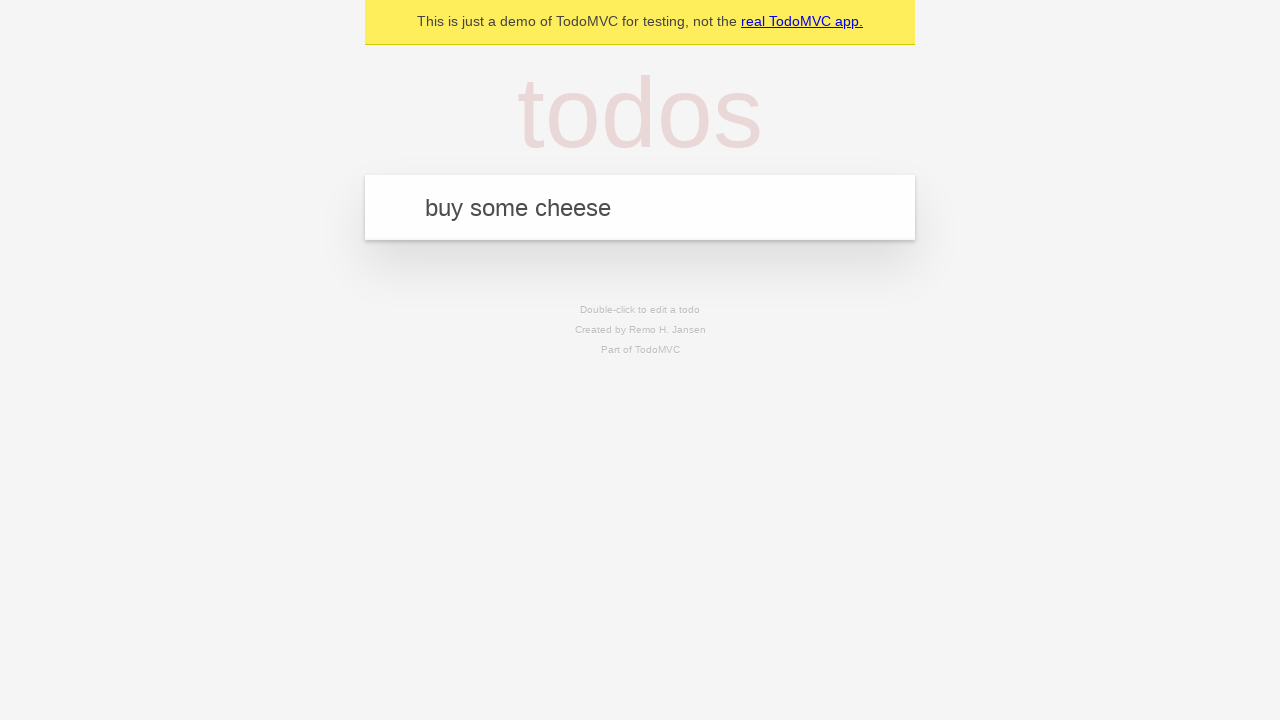

Pressed Enter to add todo item 'buy some cheese' on internal:attr=[placeholder="What needs to be done?"i]
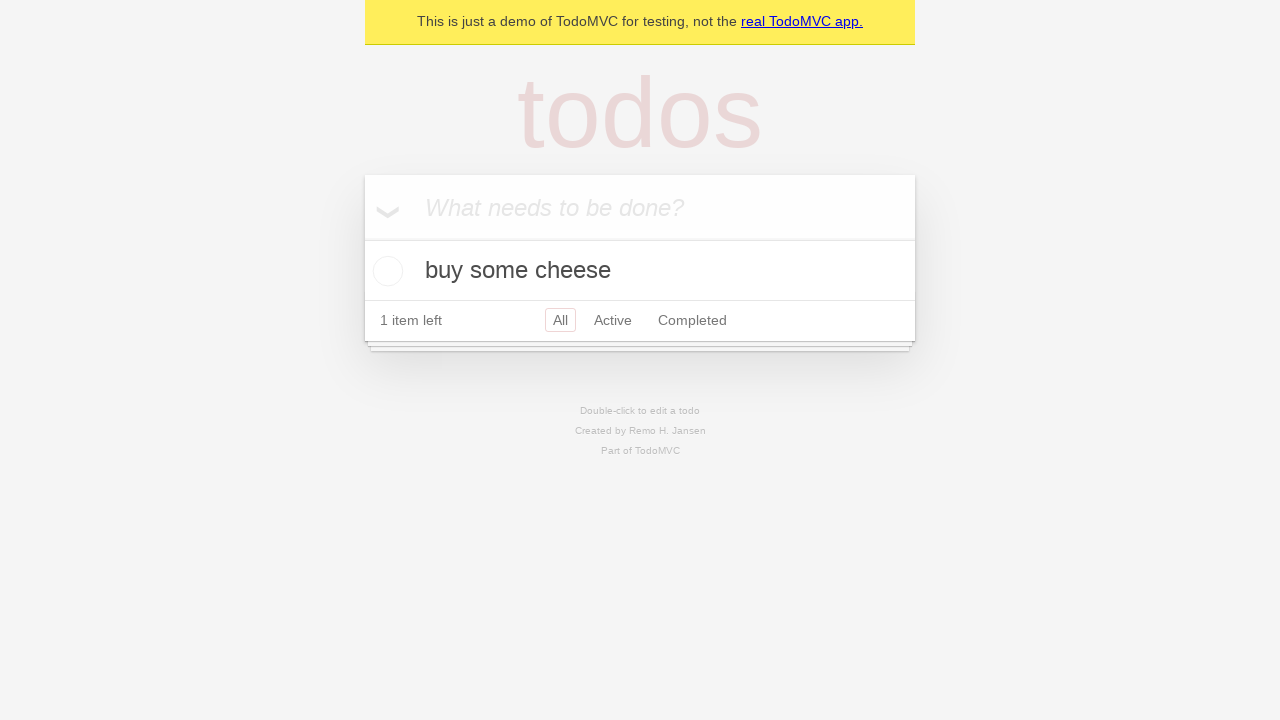

Filled todo input with 'feed the cat' on internal:attr=[placeholder="What needs to be done?"i]
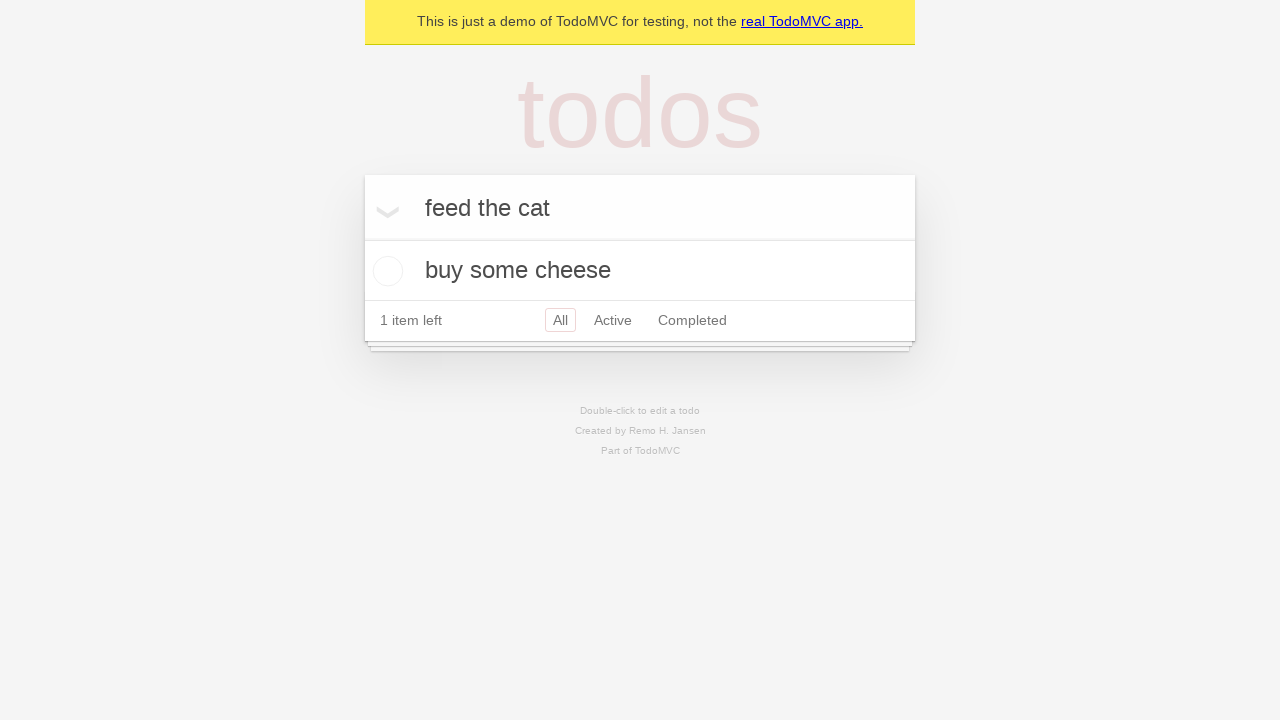

Pressed Enter to add todo item 'feed the cat' on internal:attr=[placeholder="What needs to be done?"i]
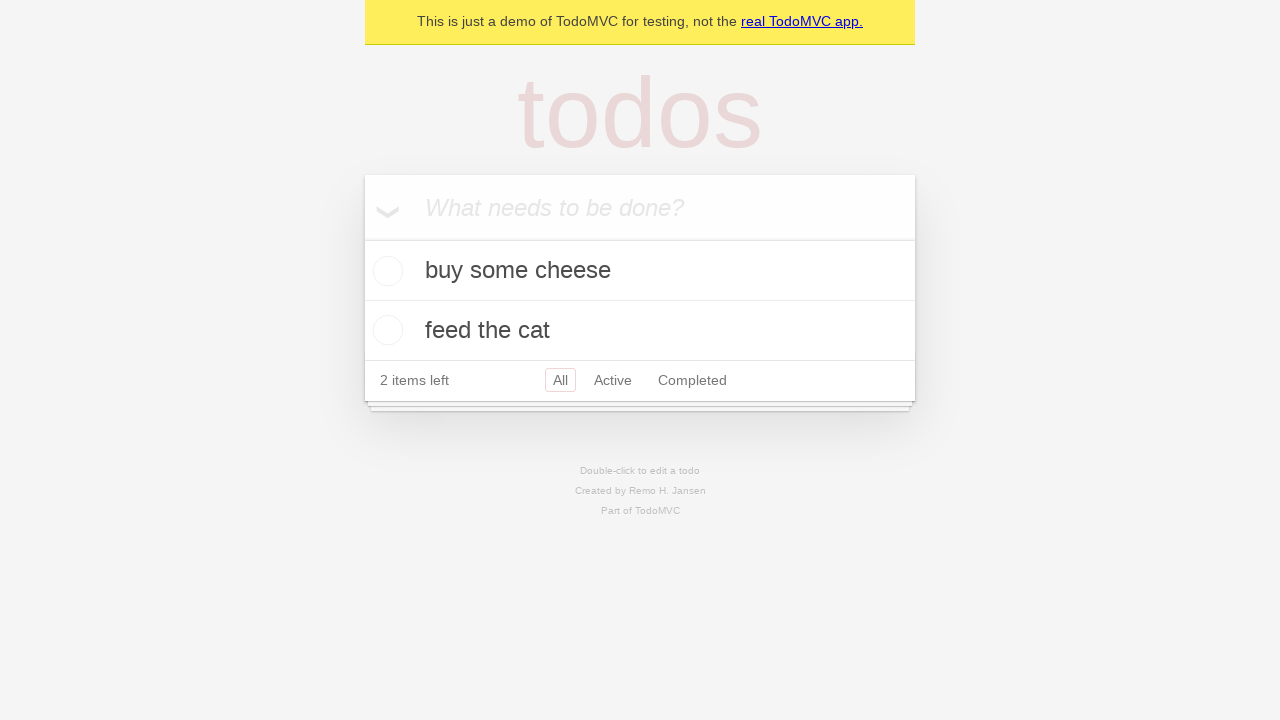

Filled todo input with 'book a doctors appointment' on internal:attr=[placeholder="What needs to be done?"i]
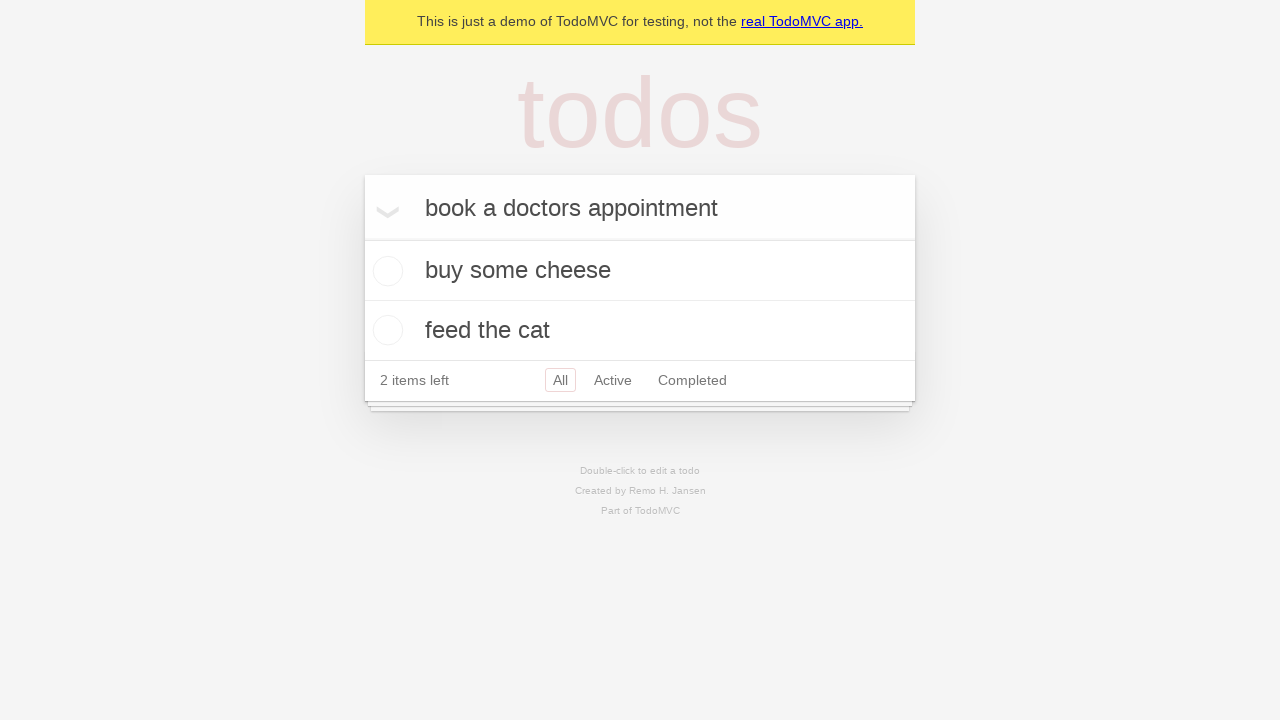

Pressed Enter to add todo item 'book a doctors appointment' on internal:attr=[placeholder="What needs to be done?"i]
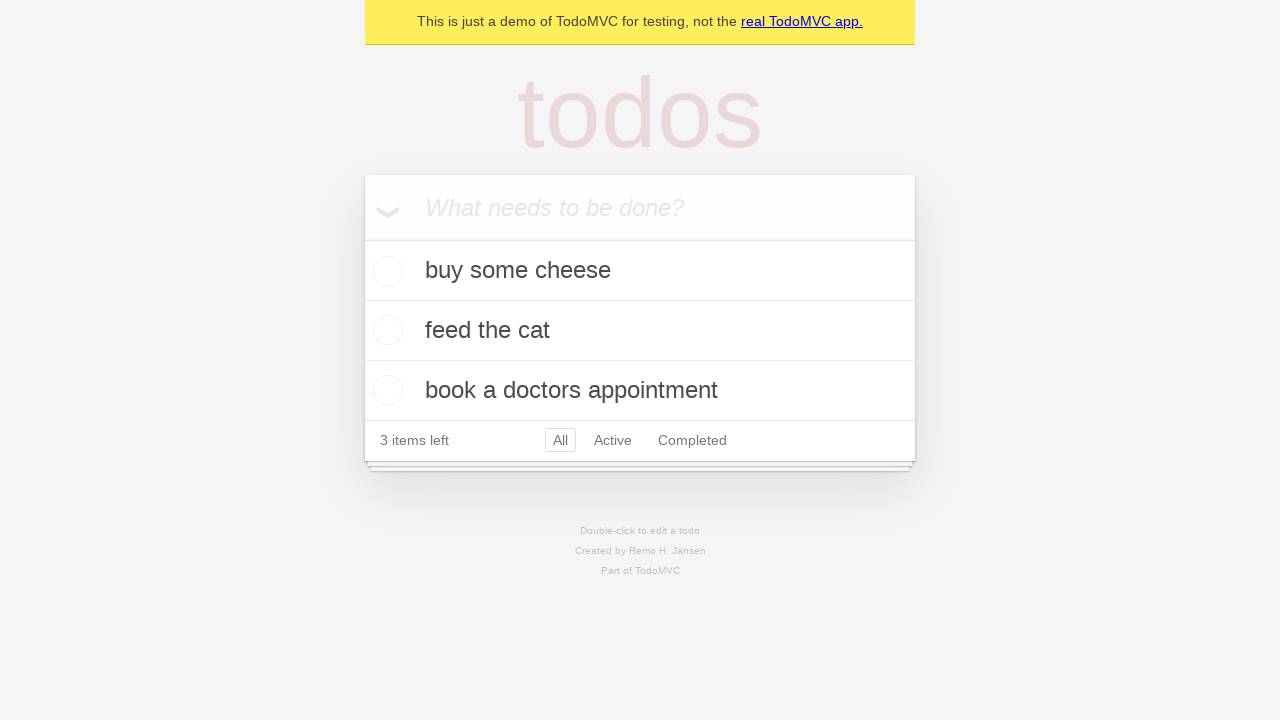

Verified that todo list shows '3 items left'
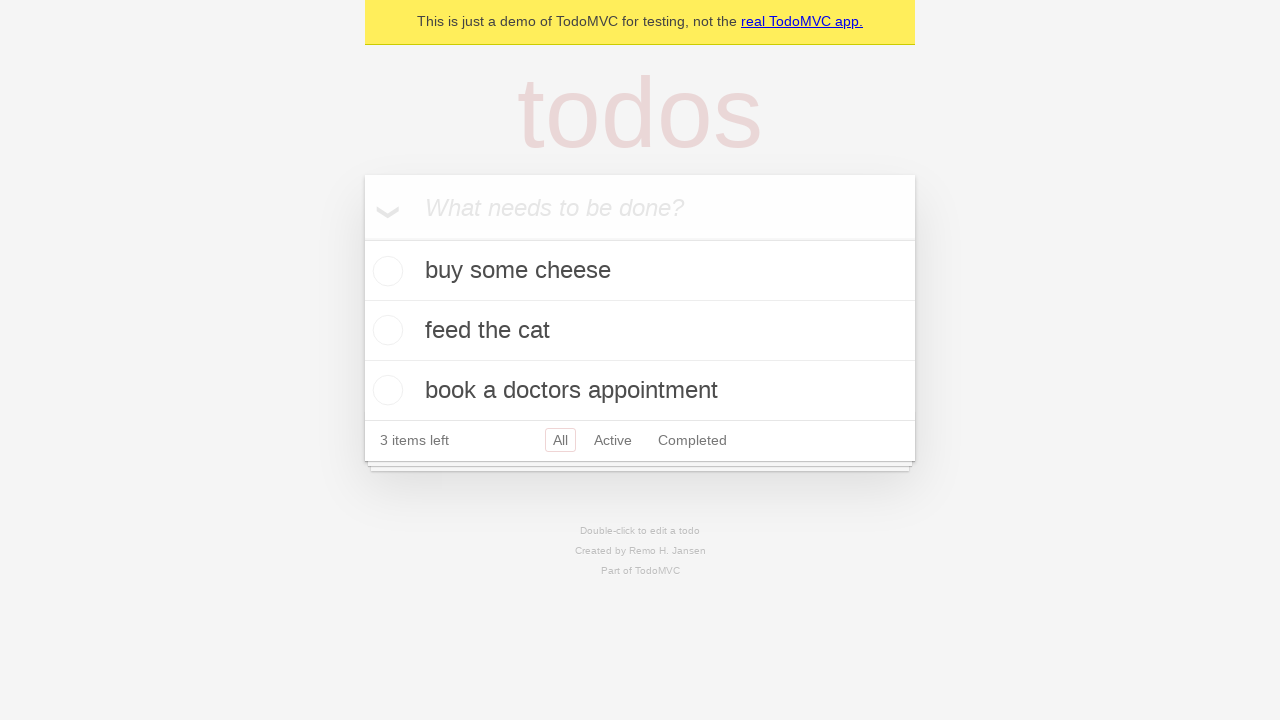

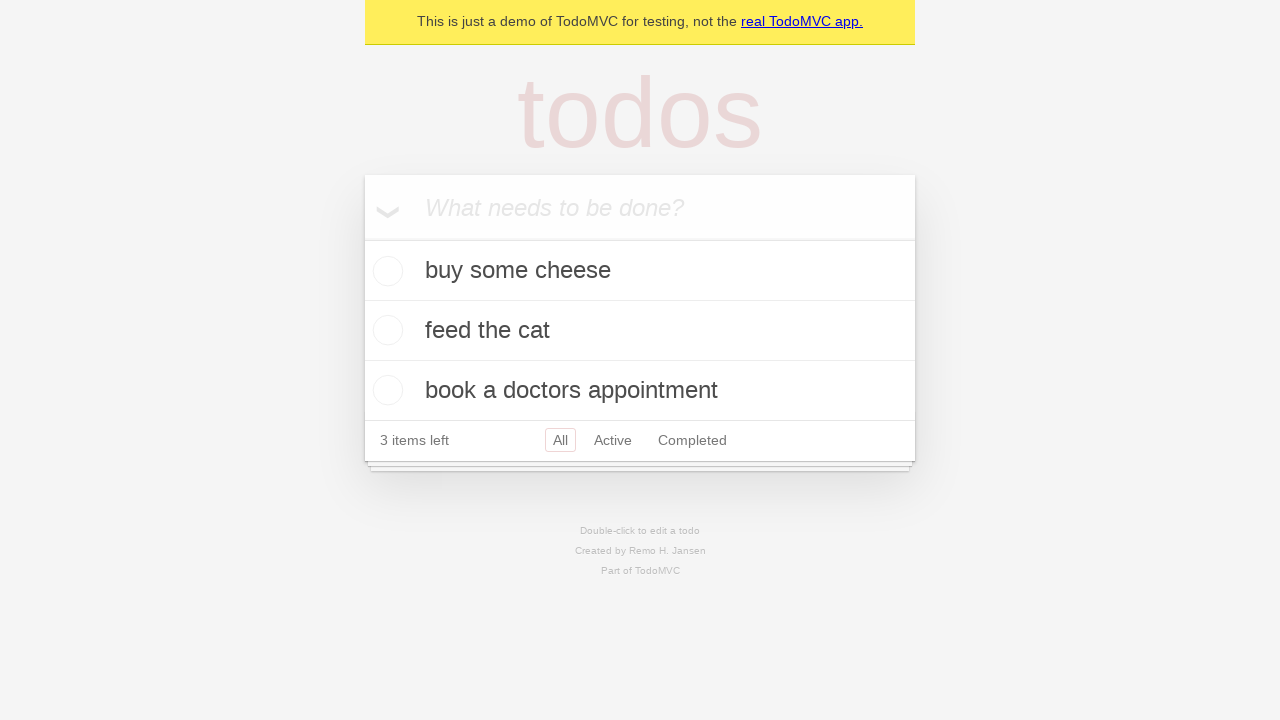